Navigates to rahulshettyacademy.com website and captures performance metrics using Chrome DevTools

Starting URL: https://rahulshettyacademy.com

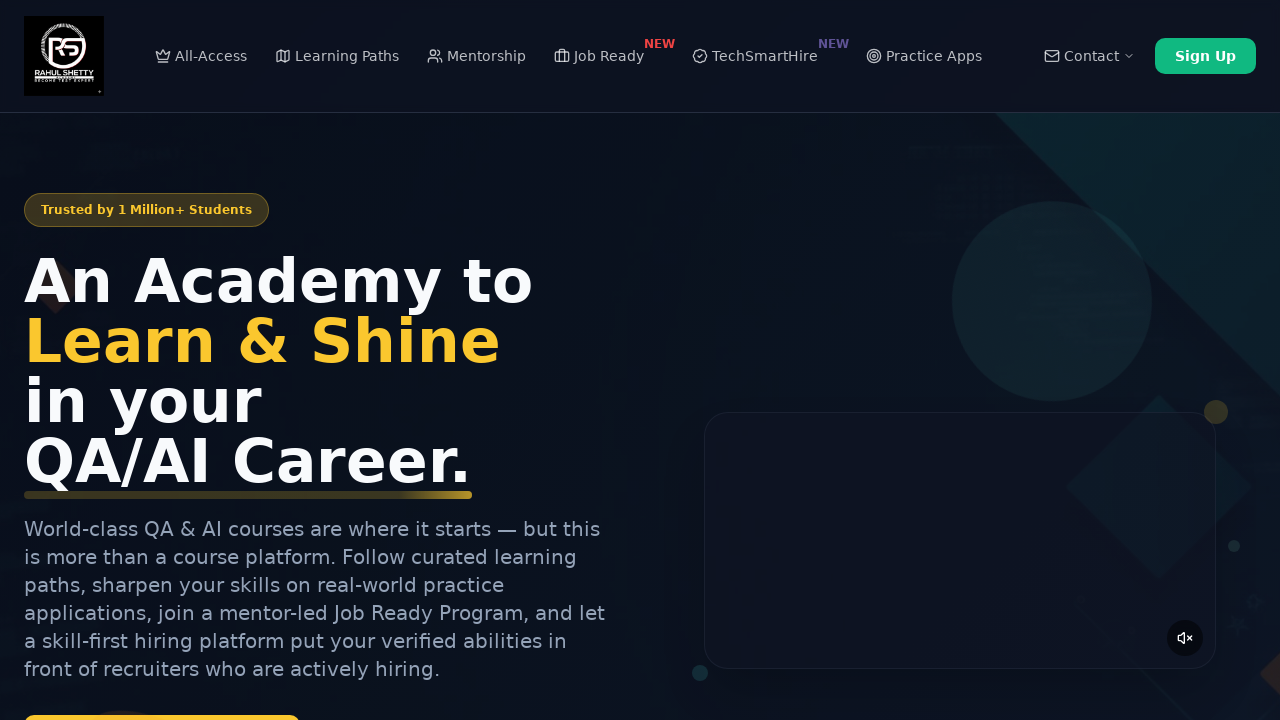

Navigated to rahulshettyacademy.com and waited for network to become idle
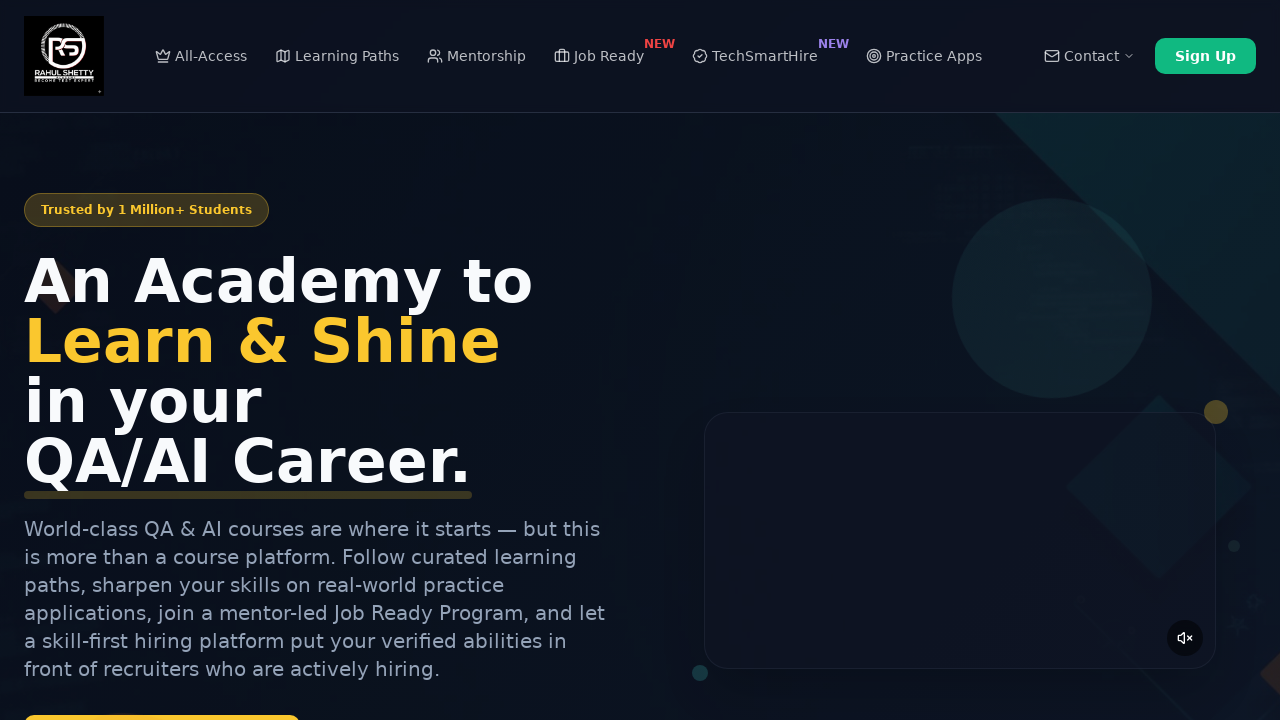

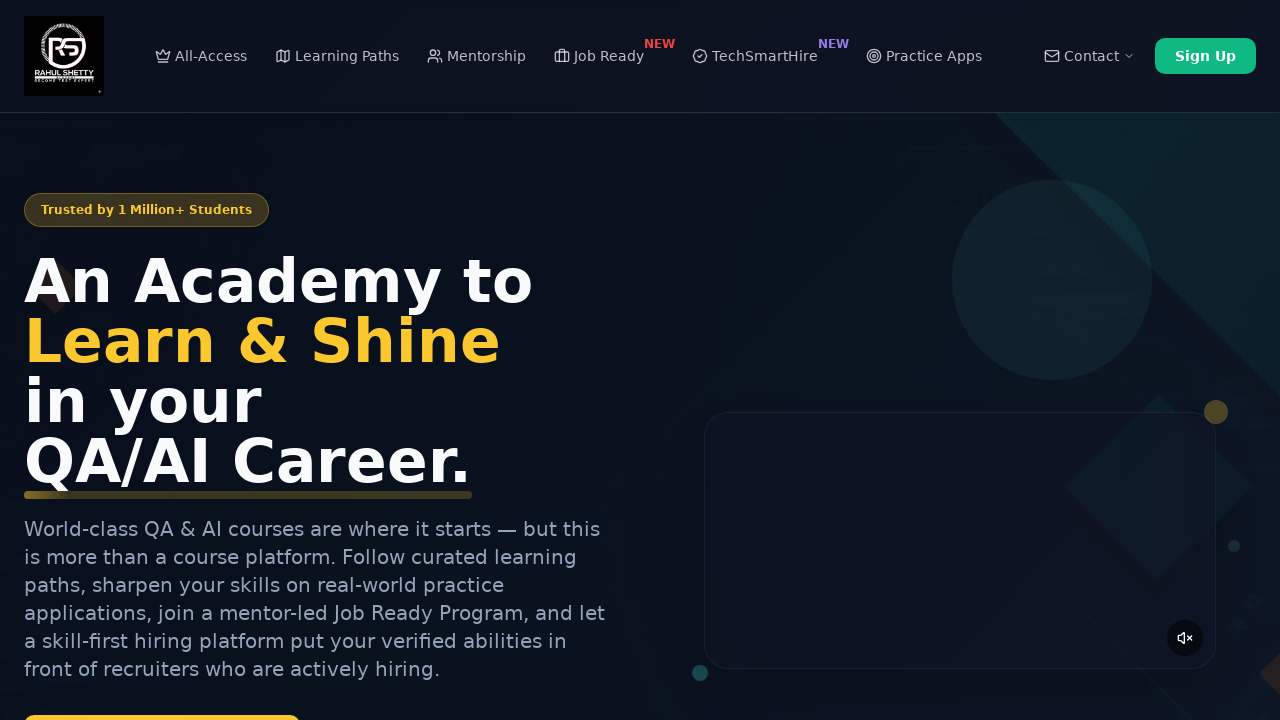